Tests browser window and tab handling by opening new tabs/windows, switching between them, and verifying window management functionality

Starting URL: https://demoqa.com/browser-windows

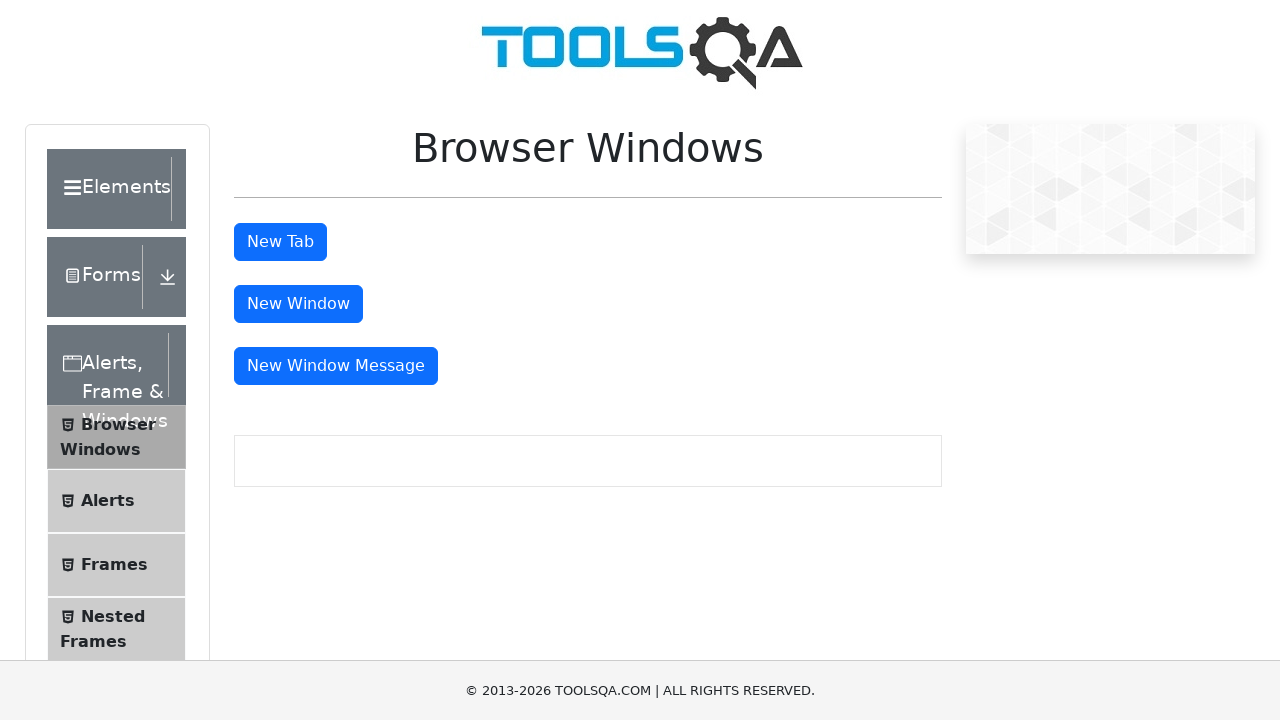

Clicked tab button to open new tab at (280, 242) on #tabButton
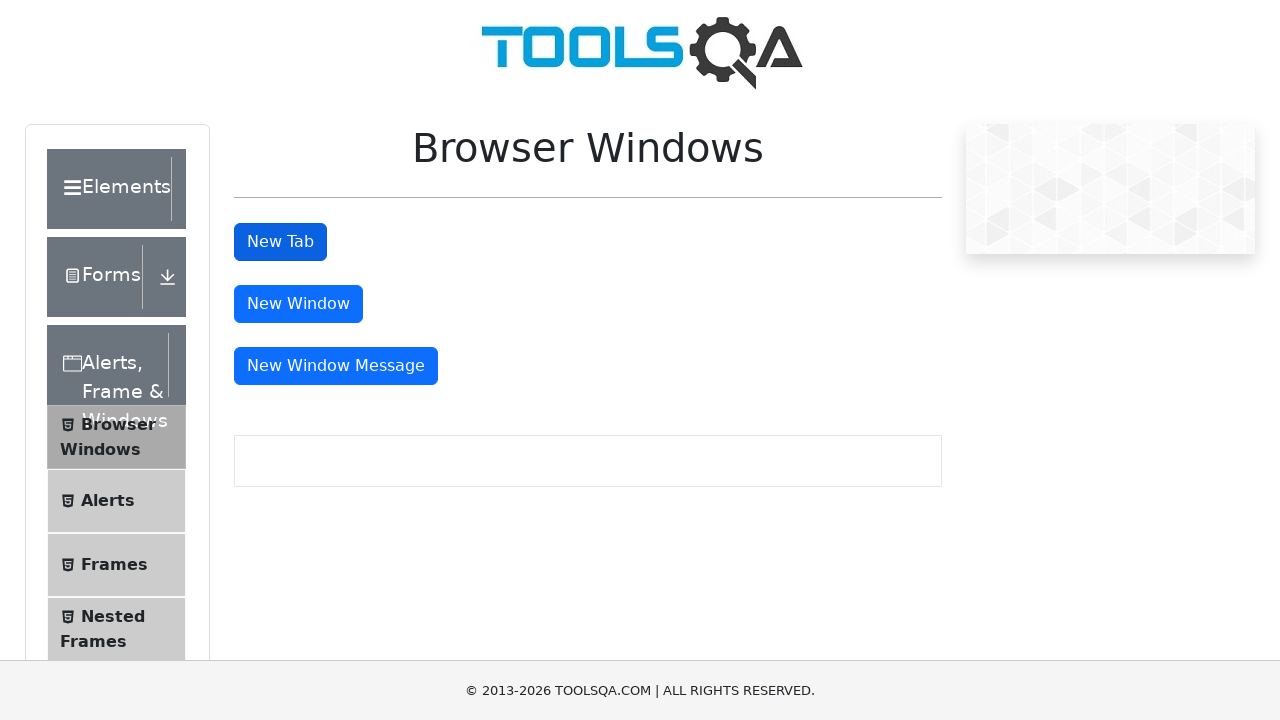

Clicked tab button again and captured new tab at (280, 242) on #tabButton
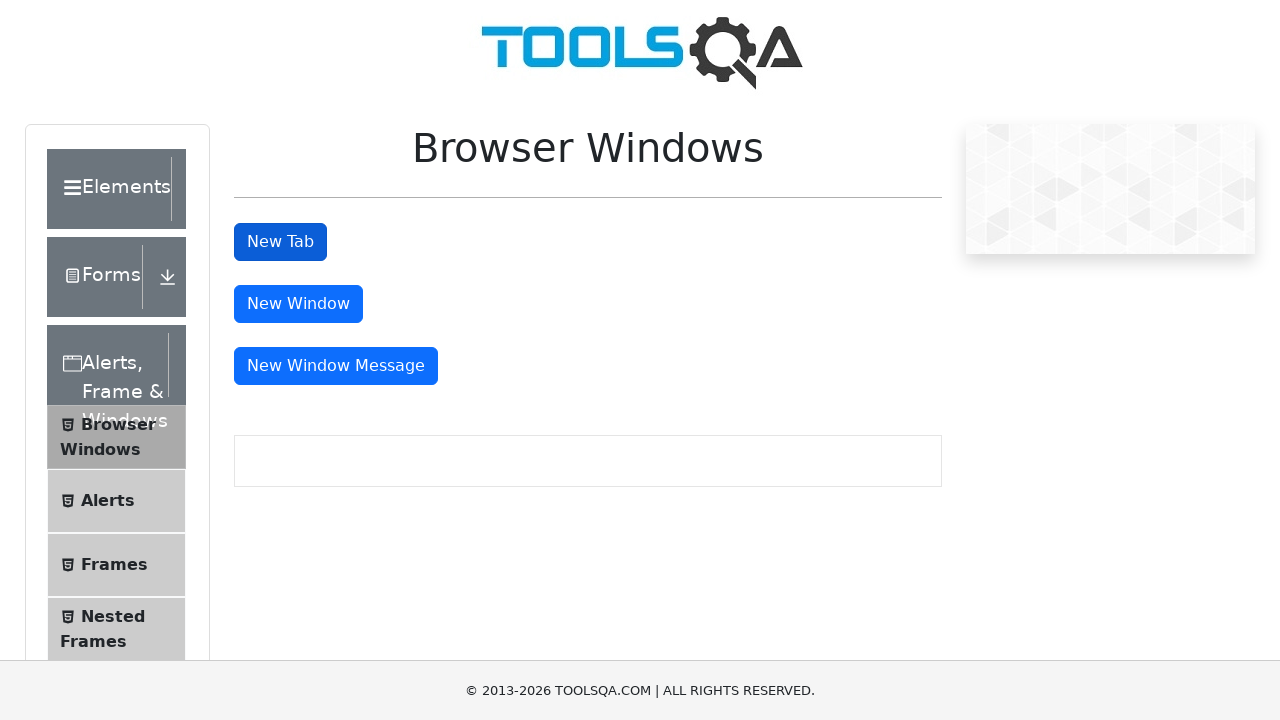

Obtained reference to newly opened tab
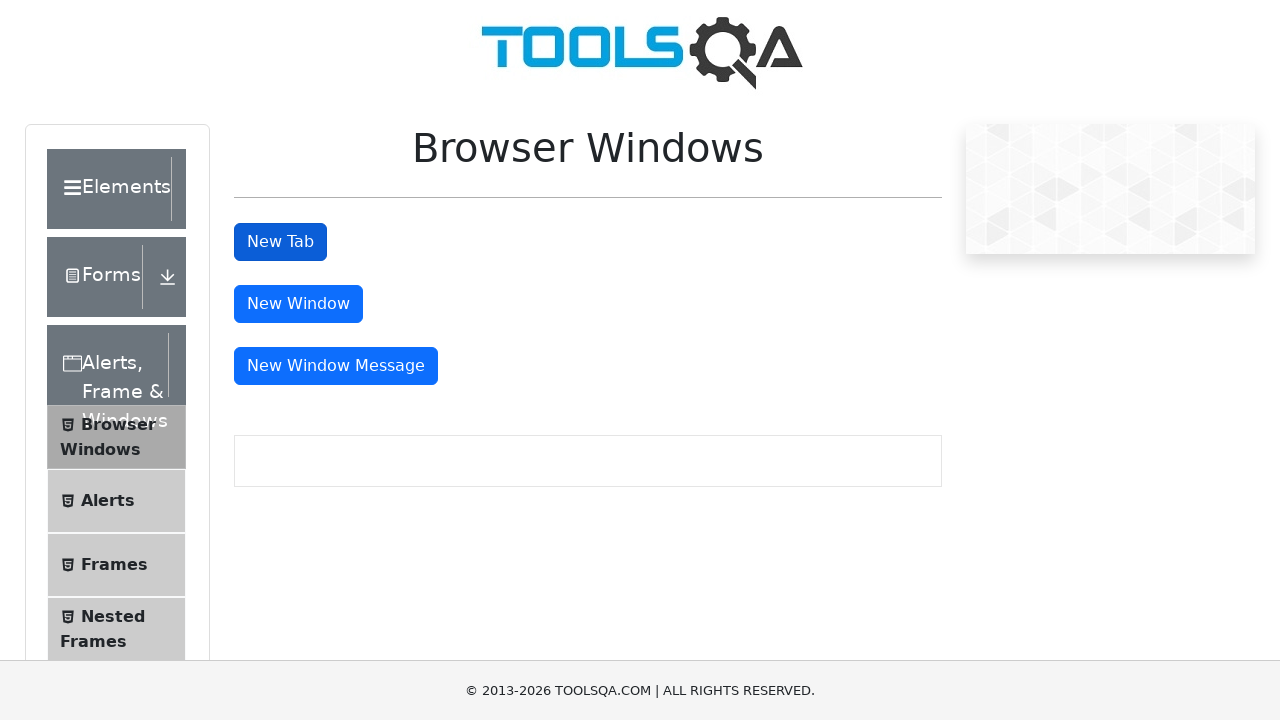

Attempted to find non-existent element in new tab - element not found as expected
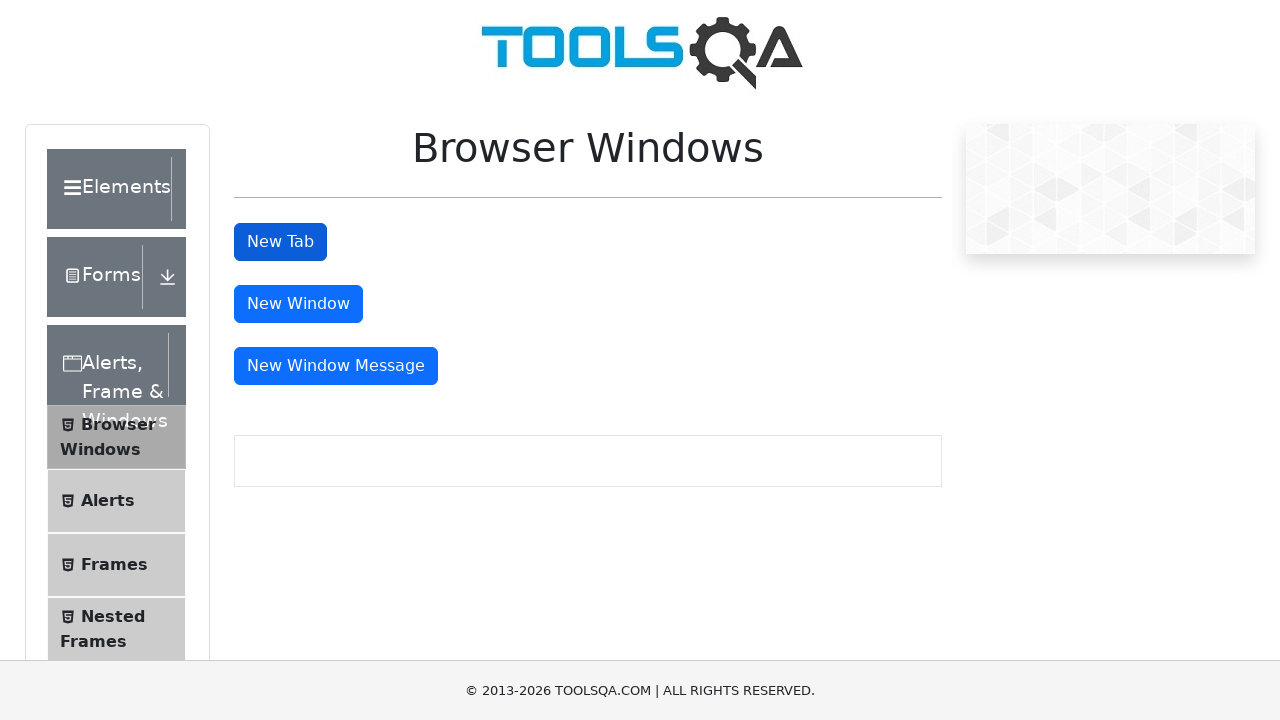

Closed the new tab
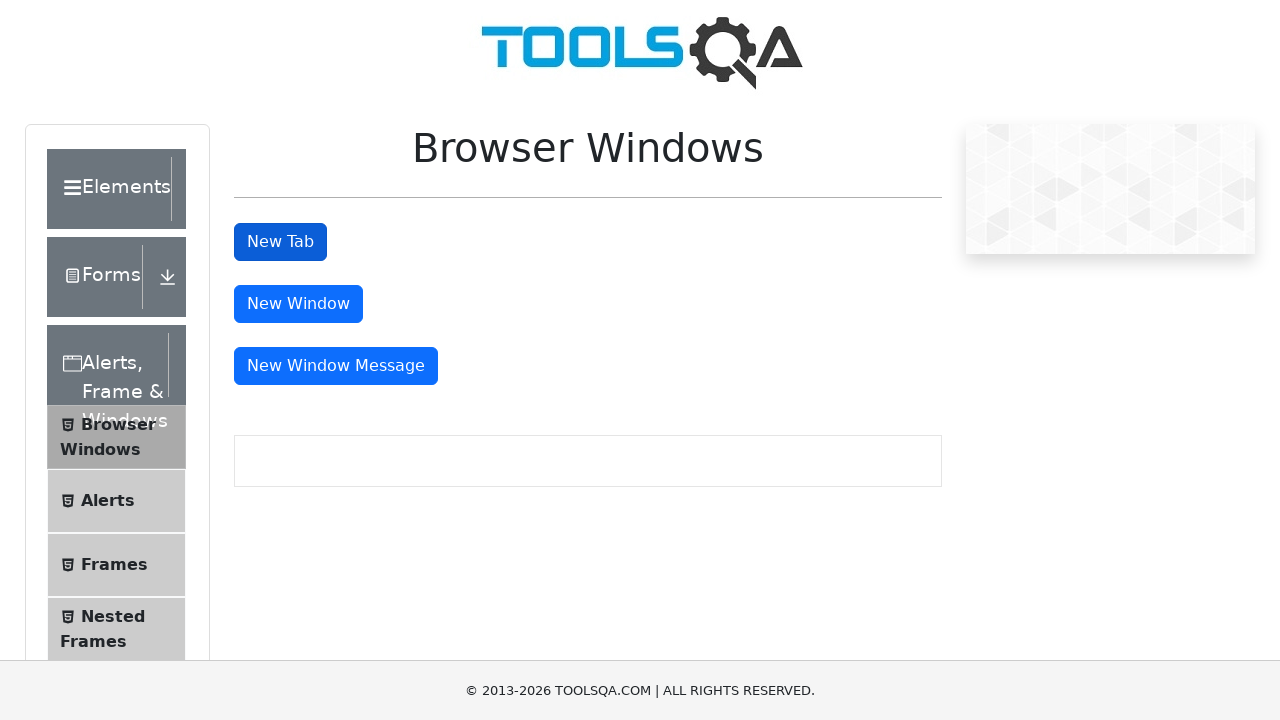

Clicked window button to open new window at (298, 304) on #windowButton
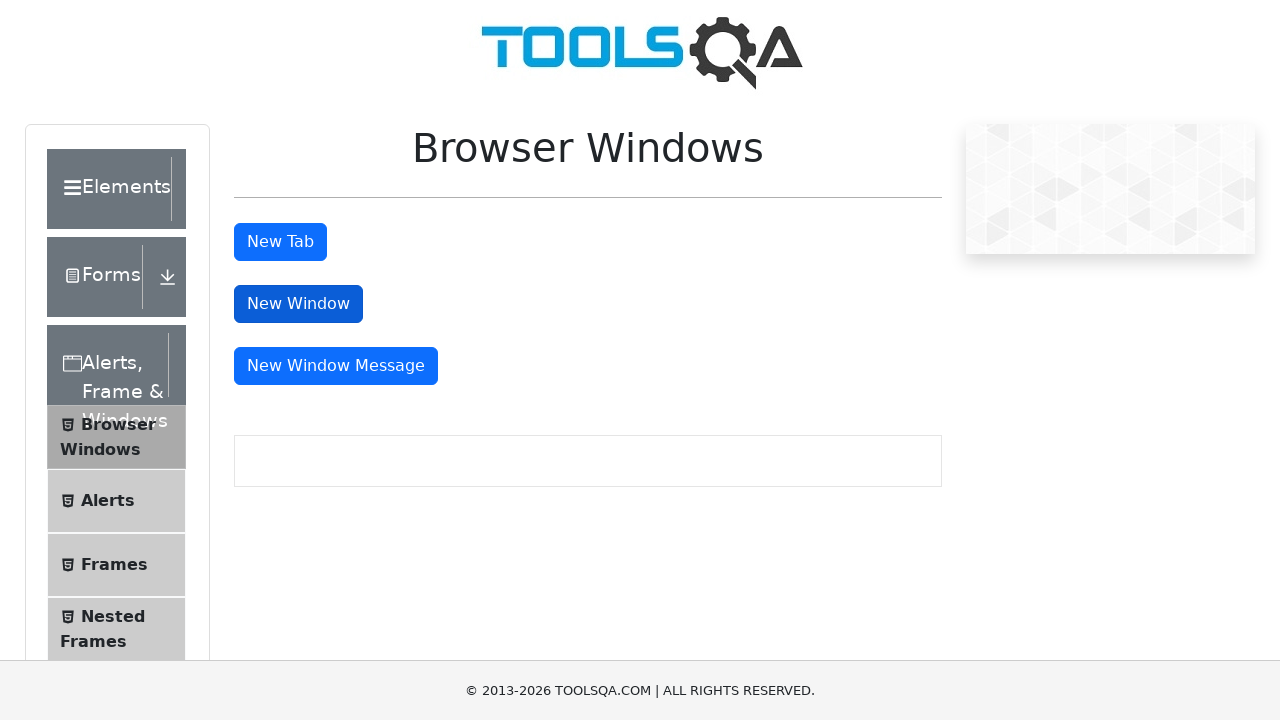

Obtained reference to newly opened window
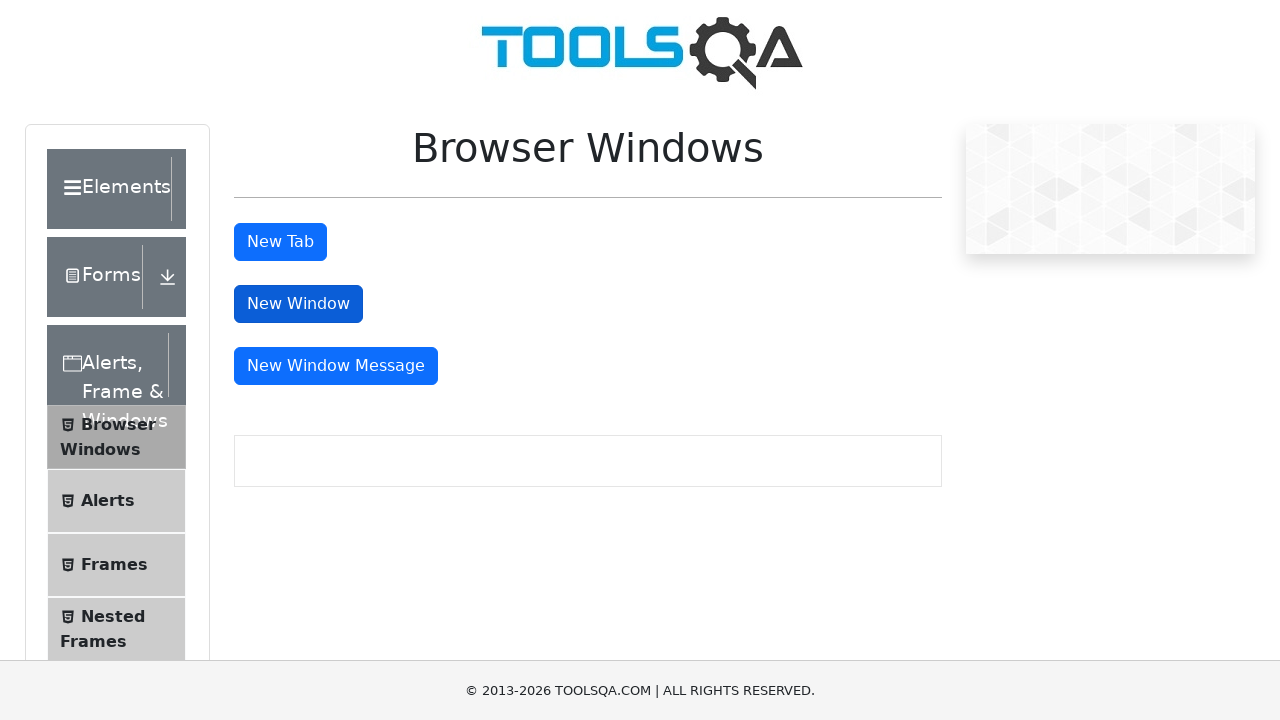

Attempted to find non-existent element in new window - element not found as expected
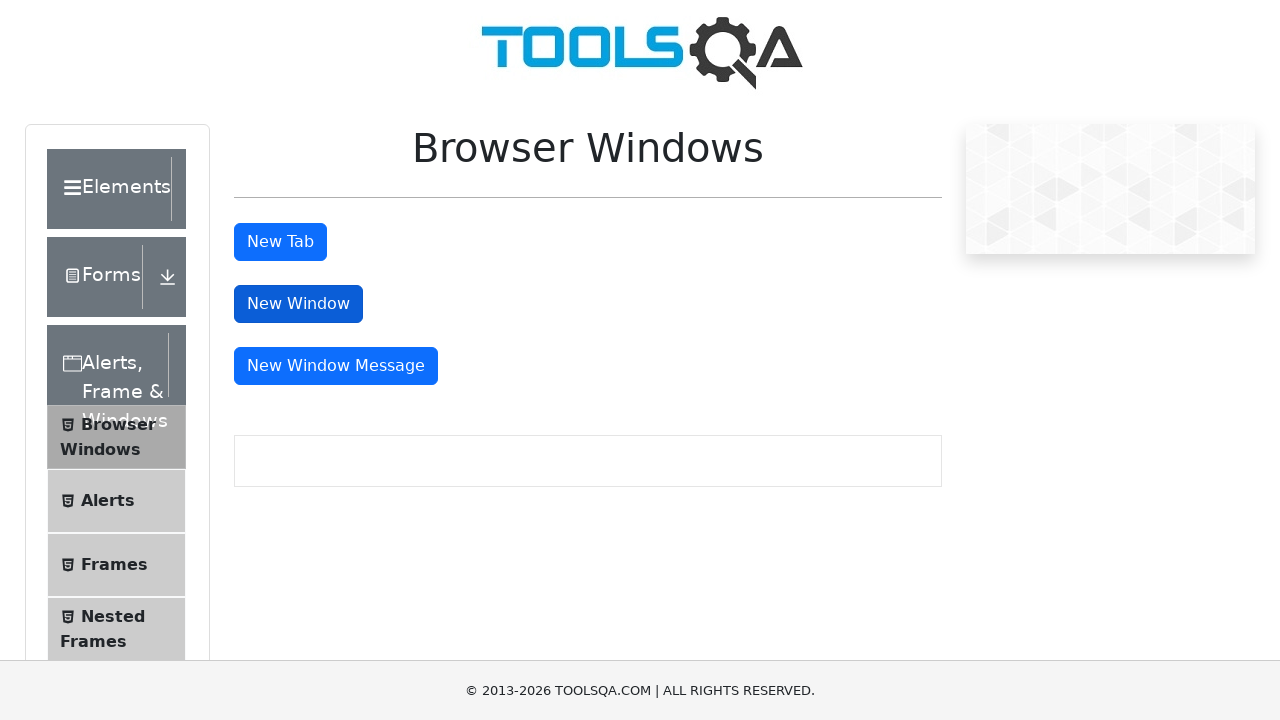

Closed the new window
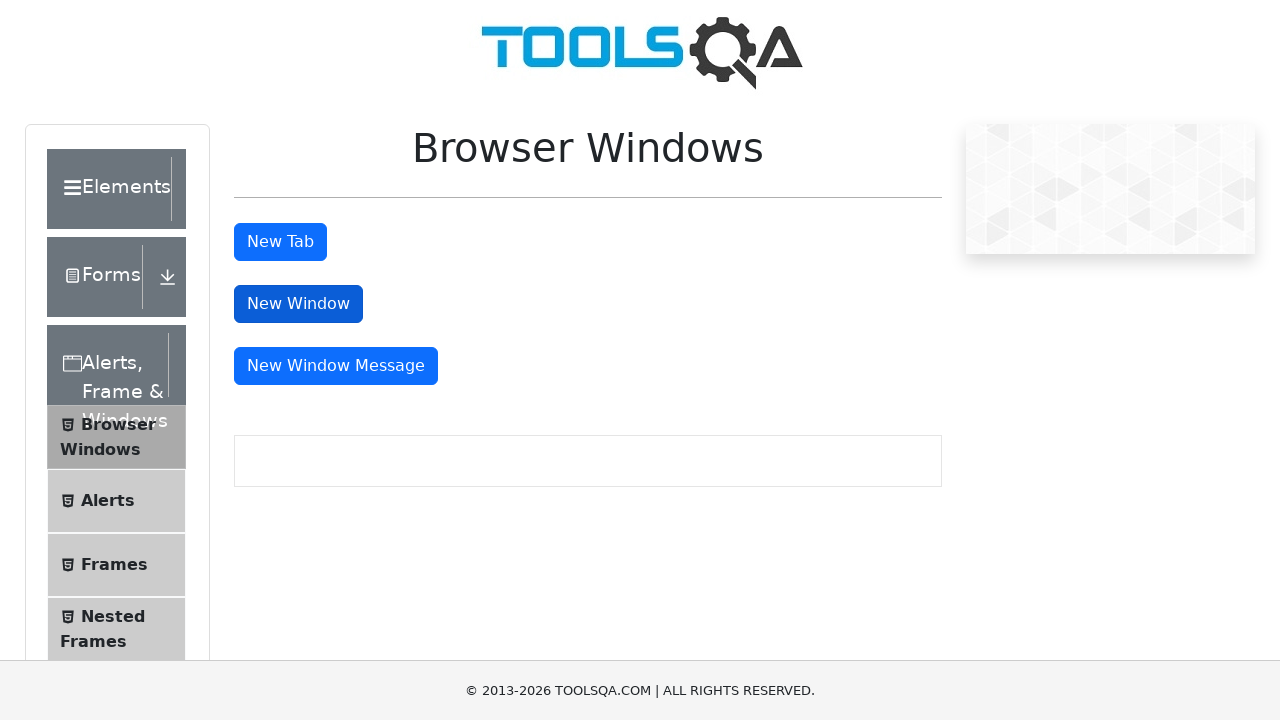

Clicked message window button to open message window at (336, 366) on #messageWindowButton
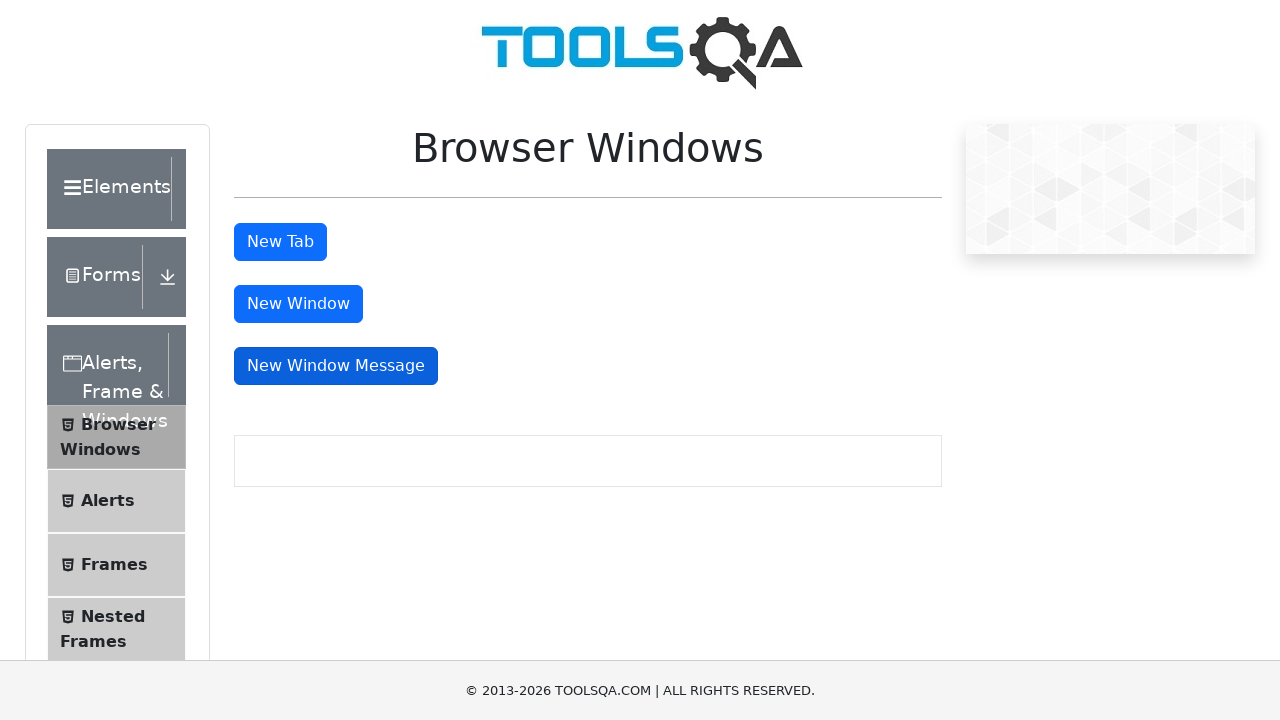

Obtained reference to newly opened message window
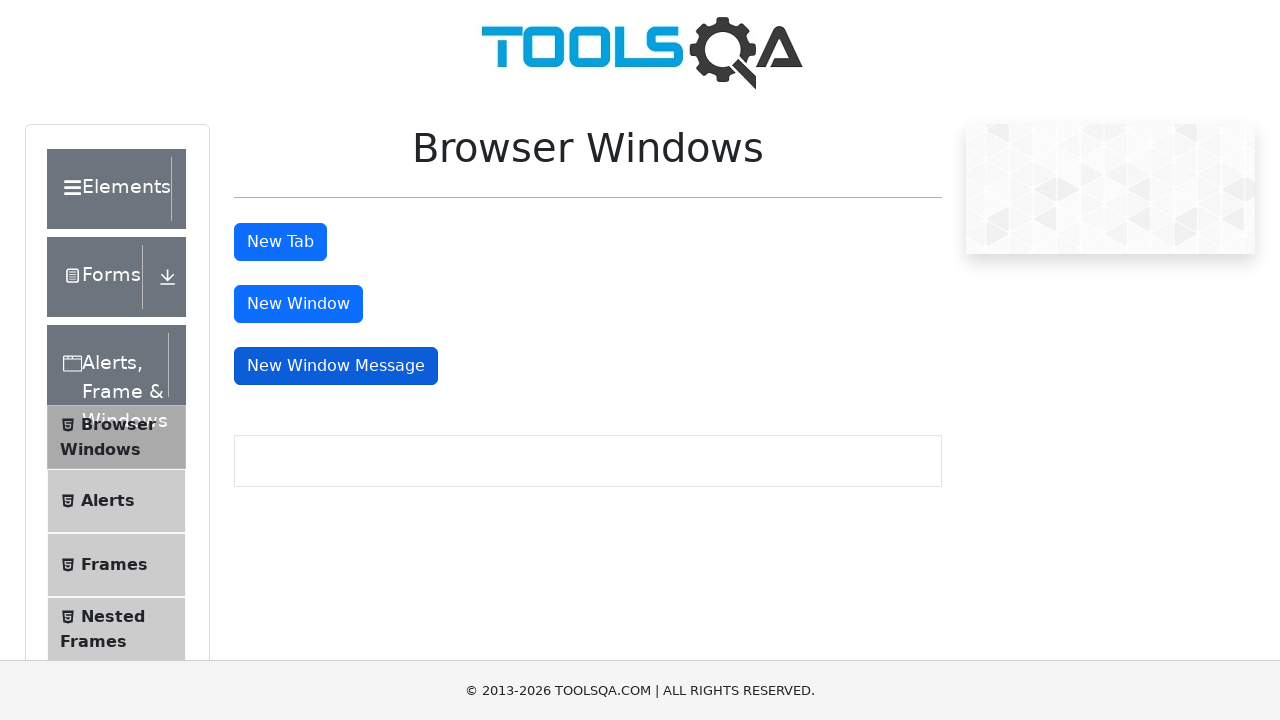

Attempted to find non-existent element in message window - element not found as expected
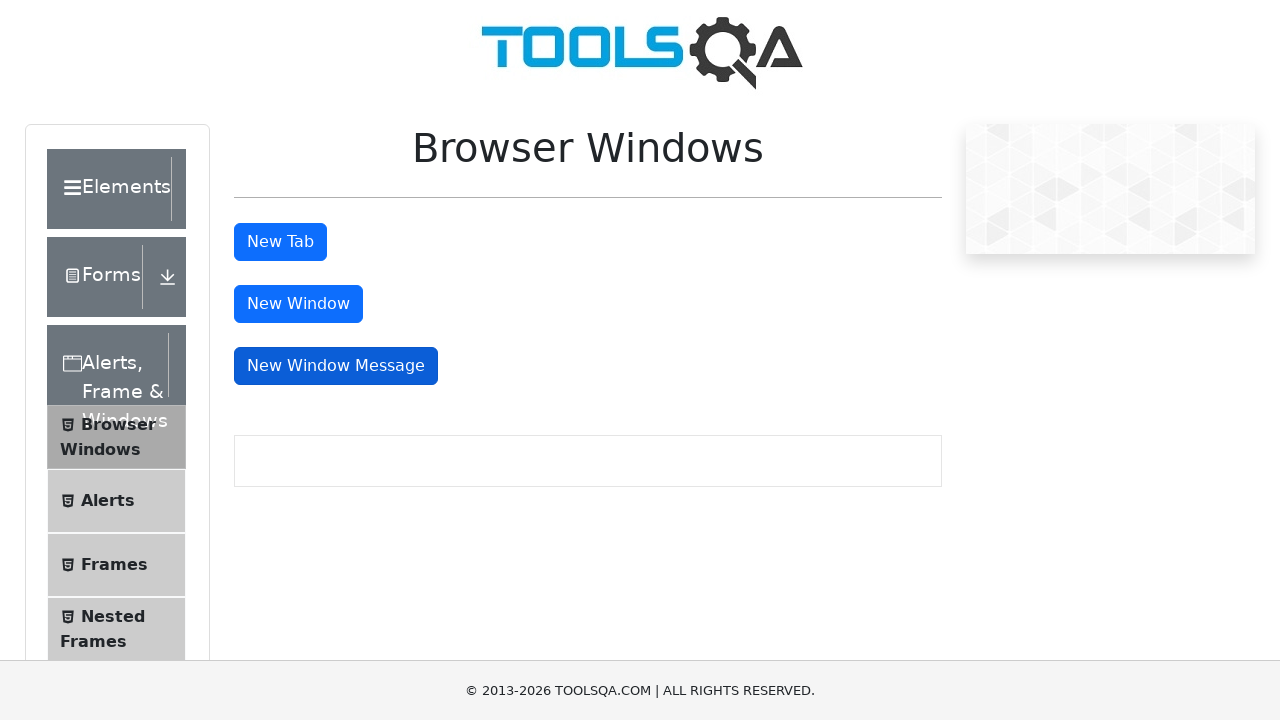

Closed the message window
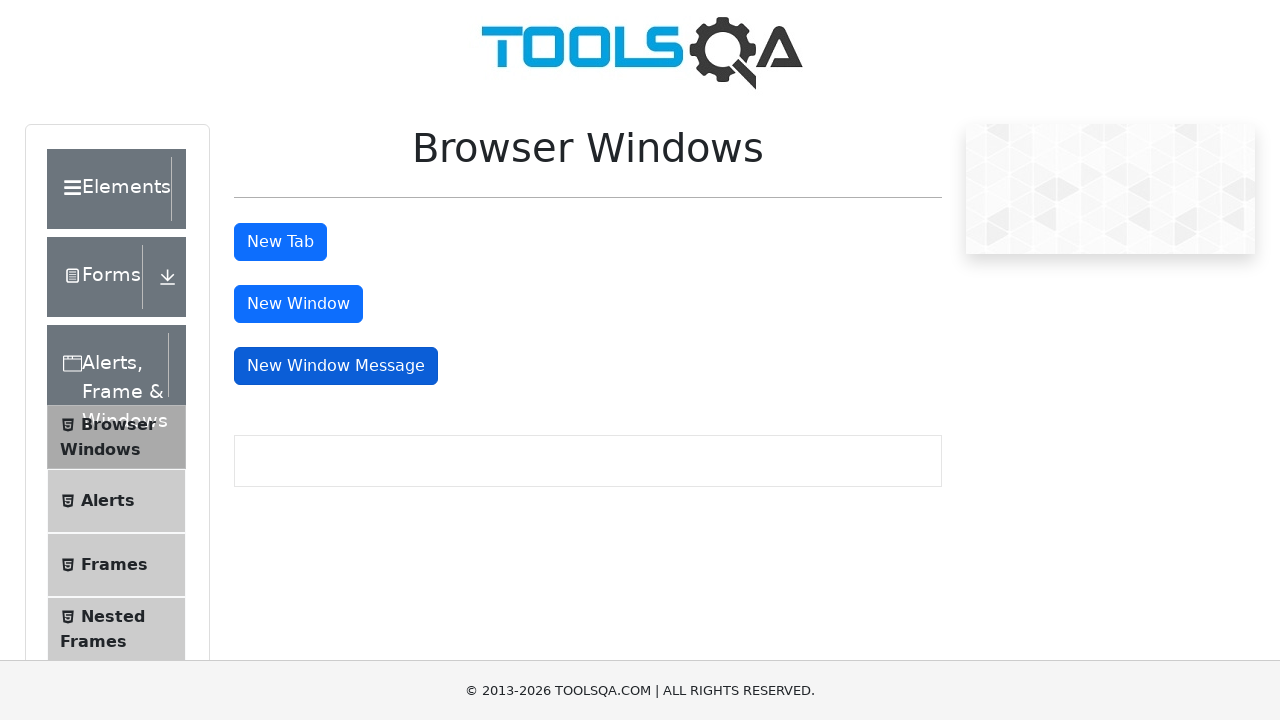

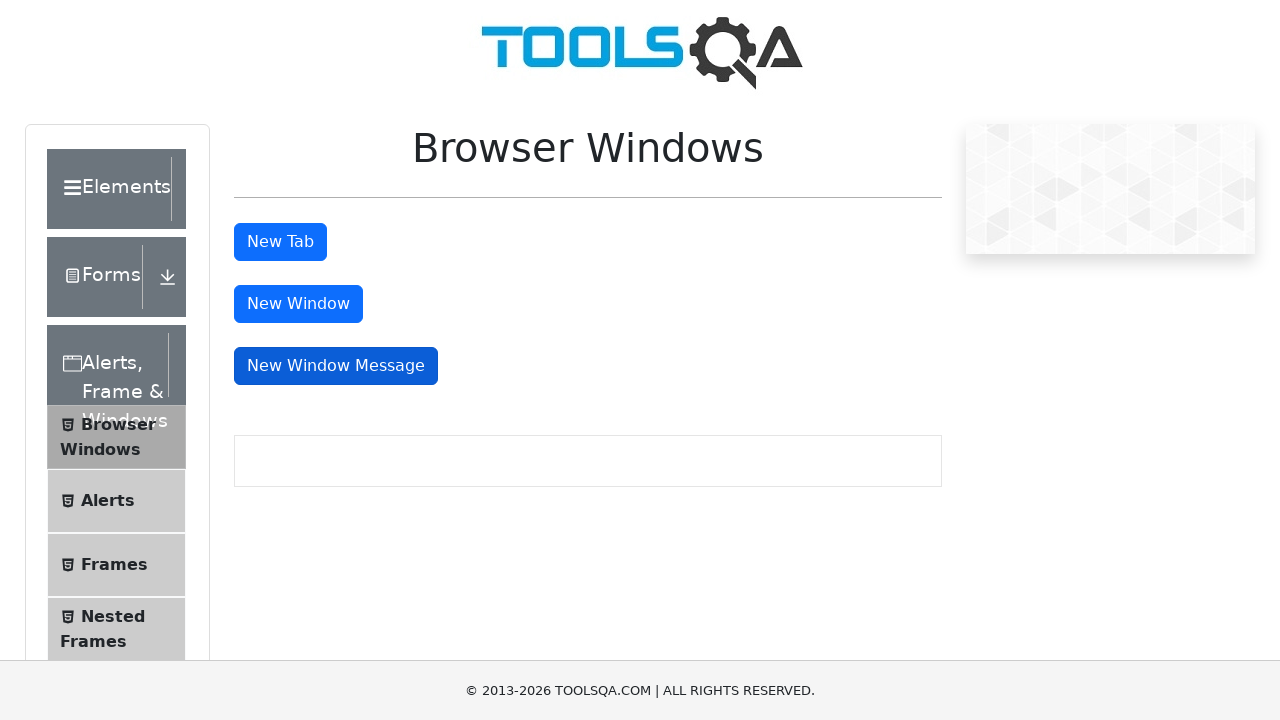